Tests mouse hover functionality on AJIO e-commerce site by hovering over the MEN menu to reveal a dropdown, then clicking on the Jackets & Coats submenu item.

Starting URL: https://www.ajio.com/

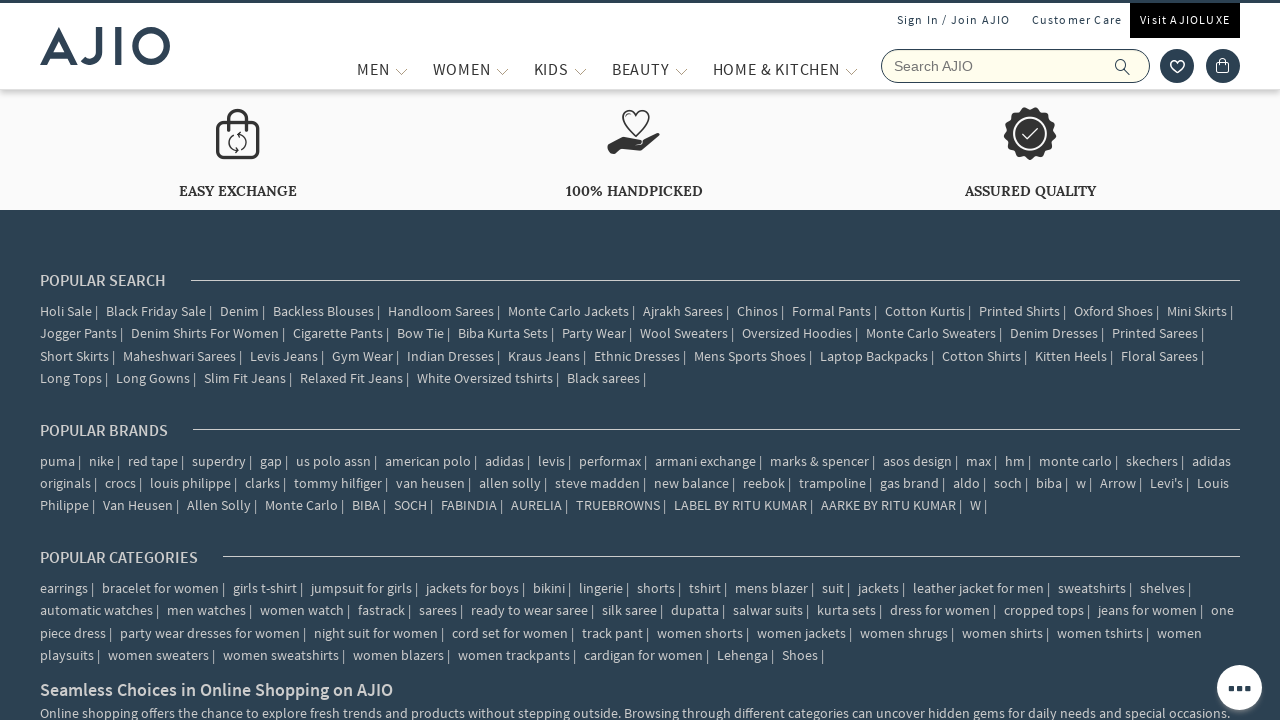

Hovered over MEN menu to reveal dropdown at (373, 69) on xpath=//span[text()='MEN']
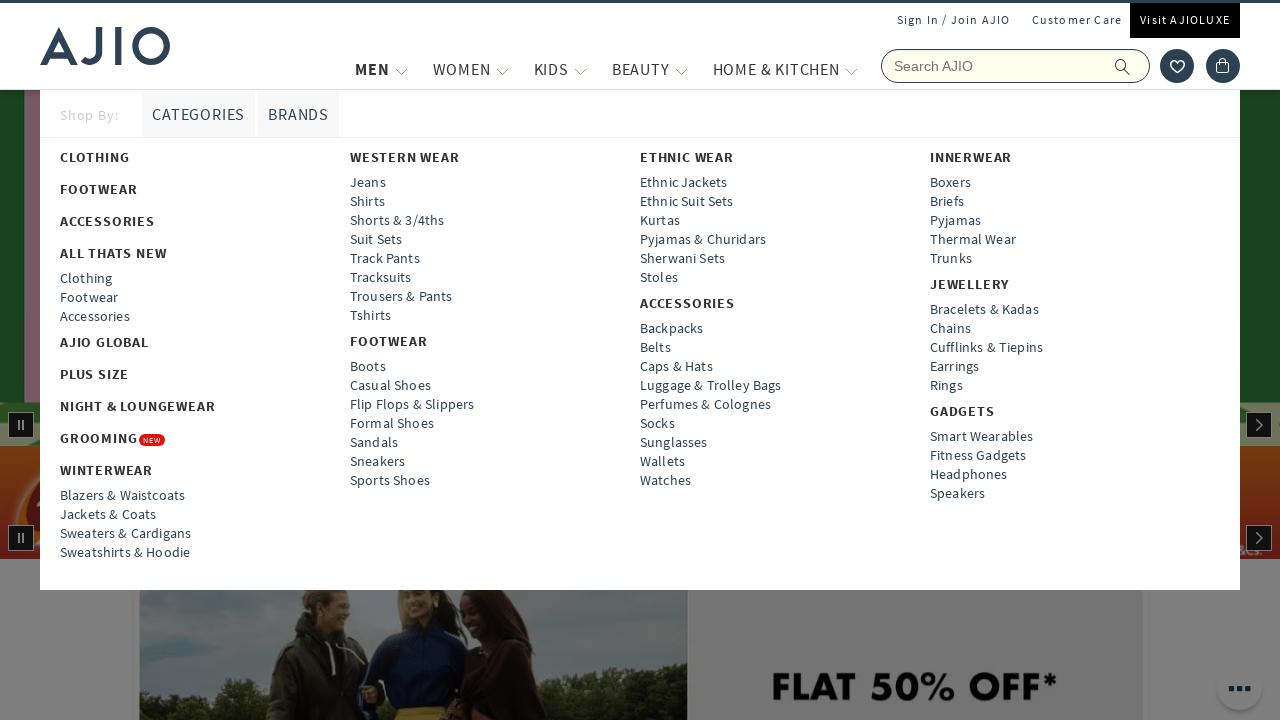

Waited 1000ms for dropdown menu to appear
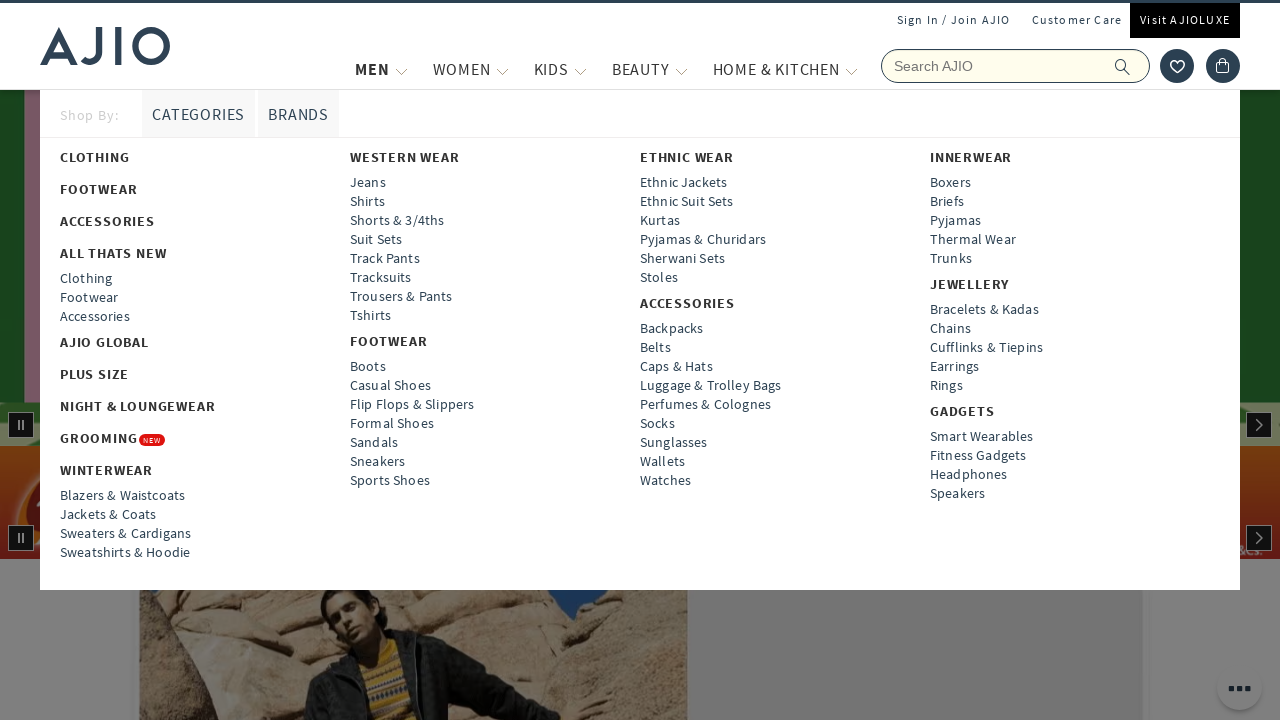

Hovered over Jackets & Coats submenu item at (108, 514) on xpath=//a[@aria-label='Jackets & Coats'] >> nth=0
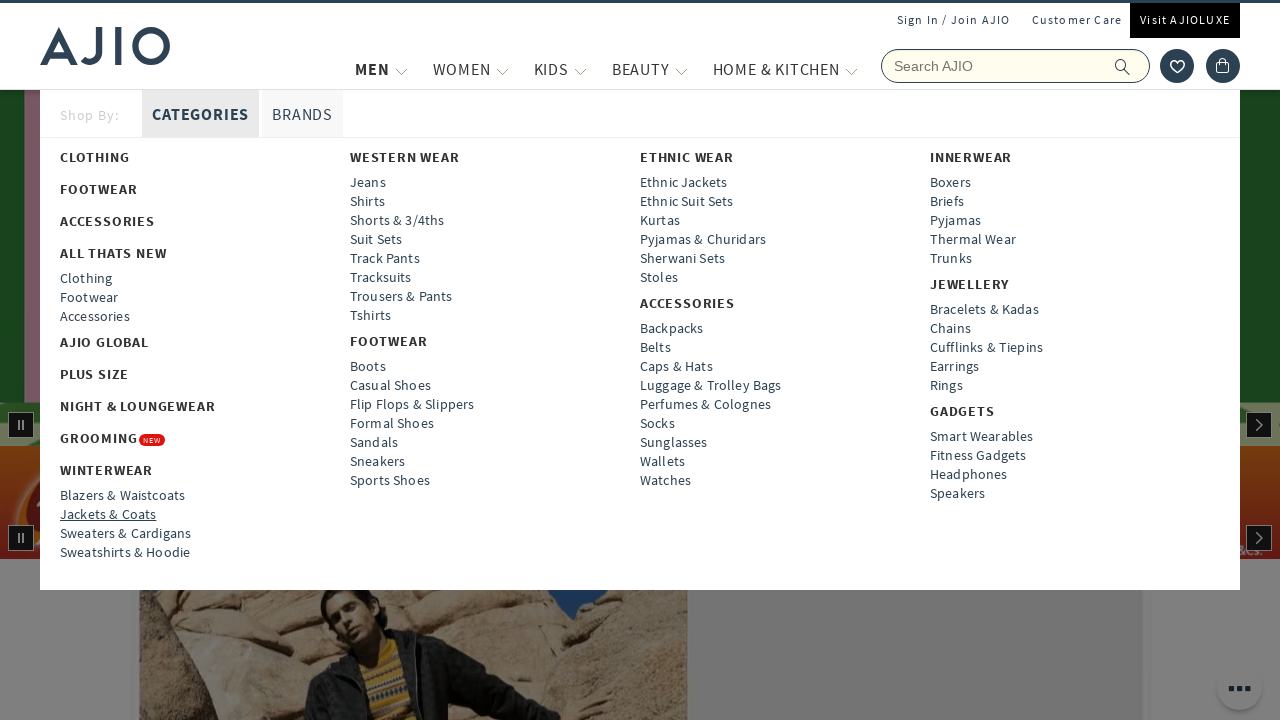

Clicked on Jackets & Coats submenu item at (108, 514) on xpath=//a[@aria-label='Jackets & Coats'] >> nth=0
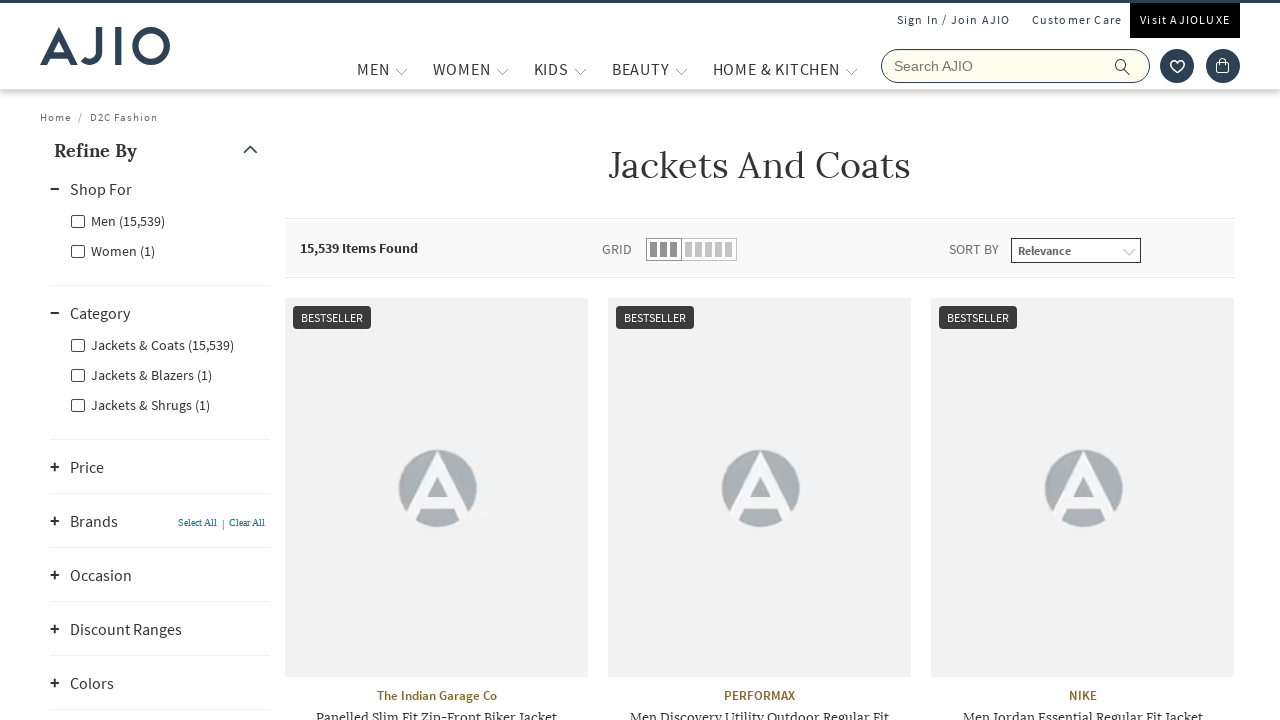

Waited for page navigation to complete (networkidle)
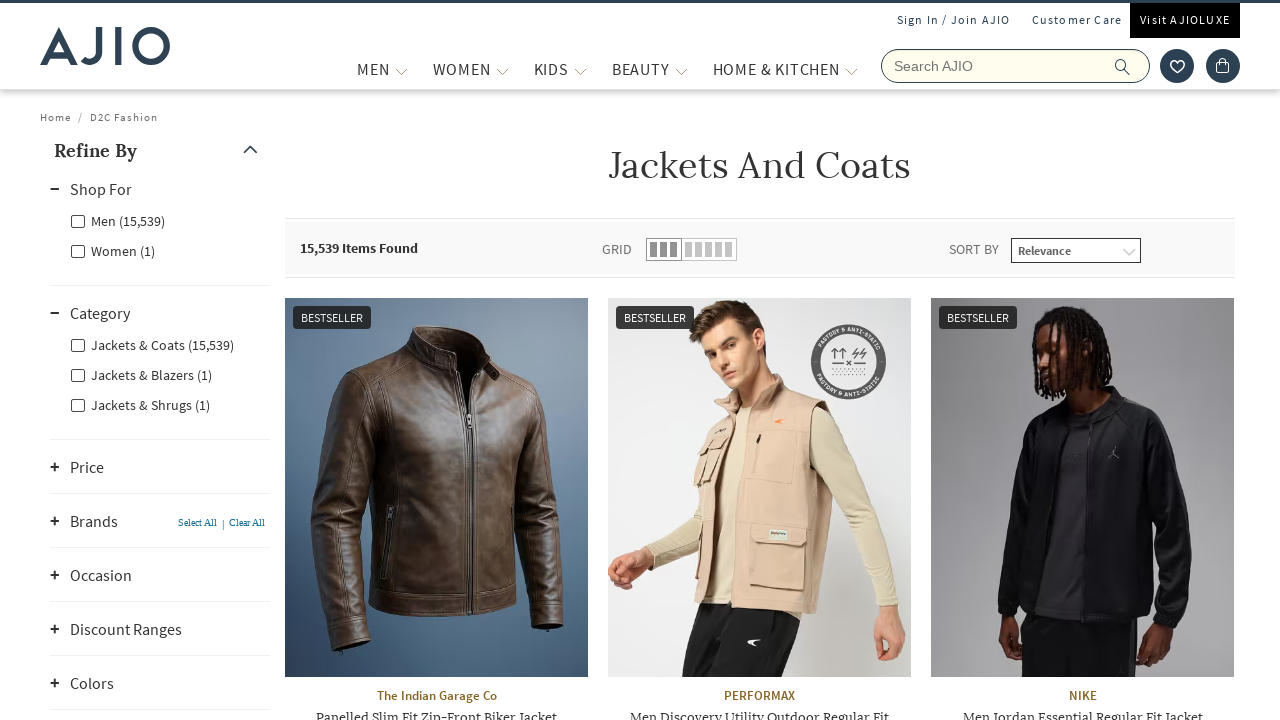

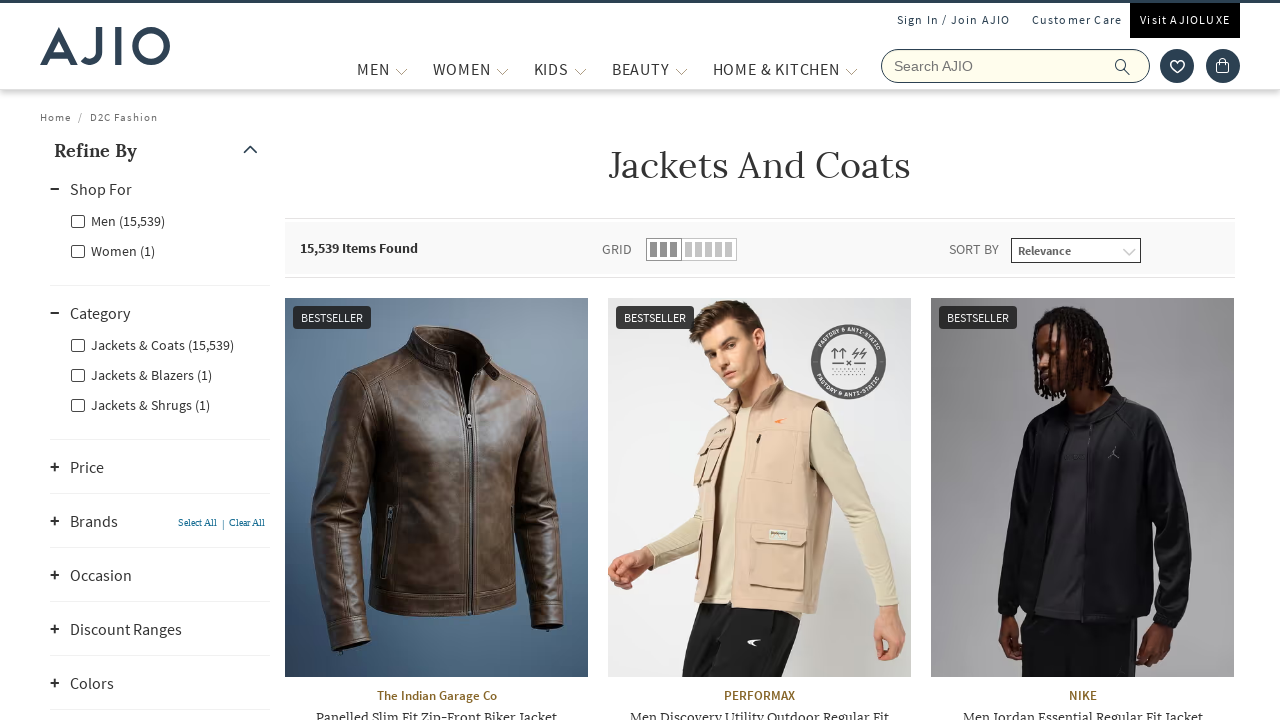